Tests handling of JavaScript prompt dialogs by setting up a dialog handler to accept the prompt with custom text, then verifying the entered text is displayed on the page.

Starting URL: https://demoqa.com/alerts

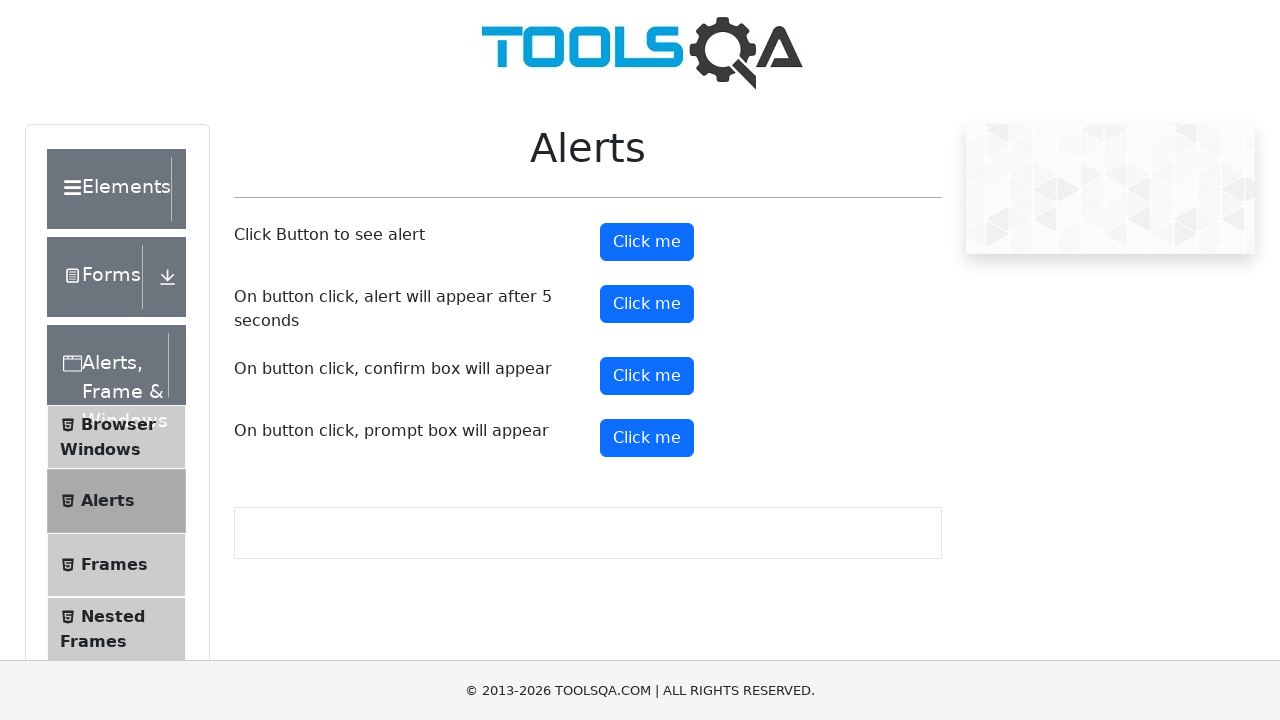

Set up dialog handler to accept prompt with custom text
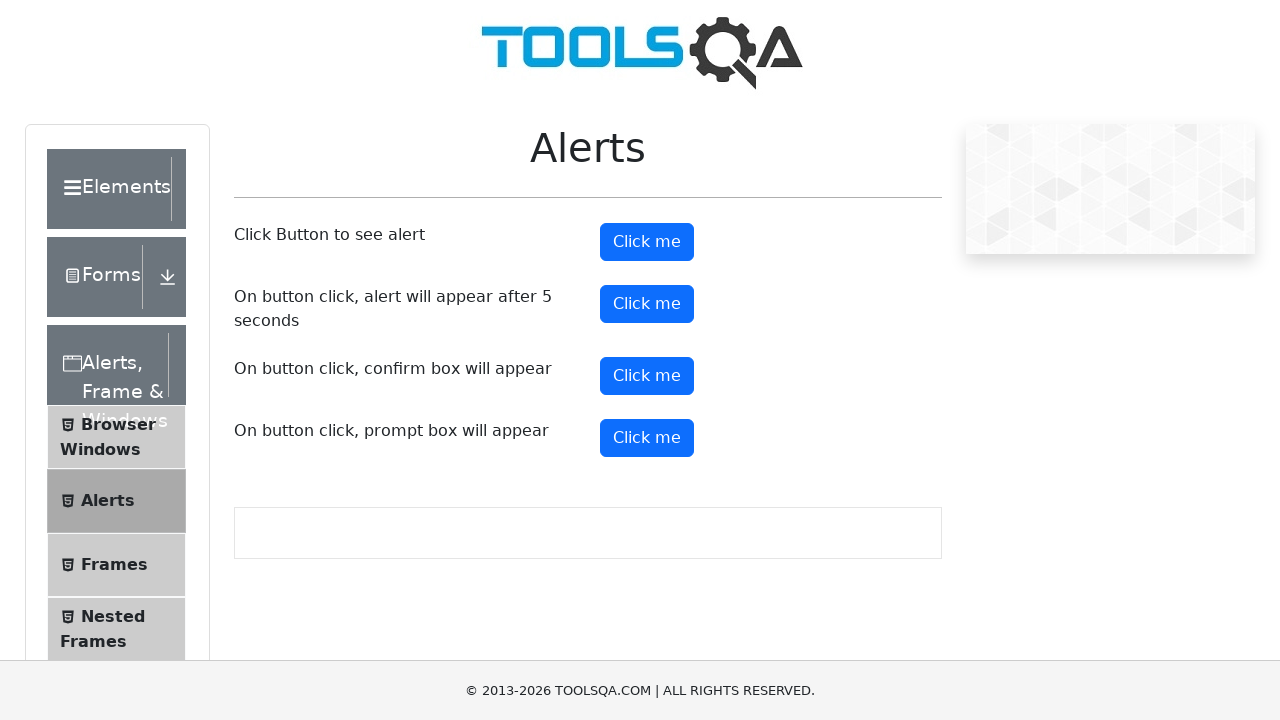

Clicked prompt button to trigger dialog at (647, 438) on #promtButton
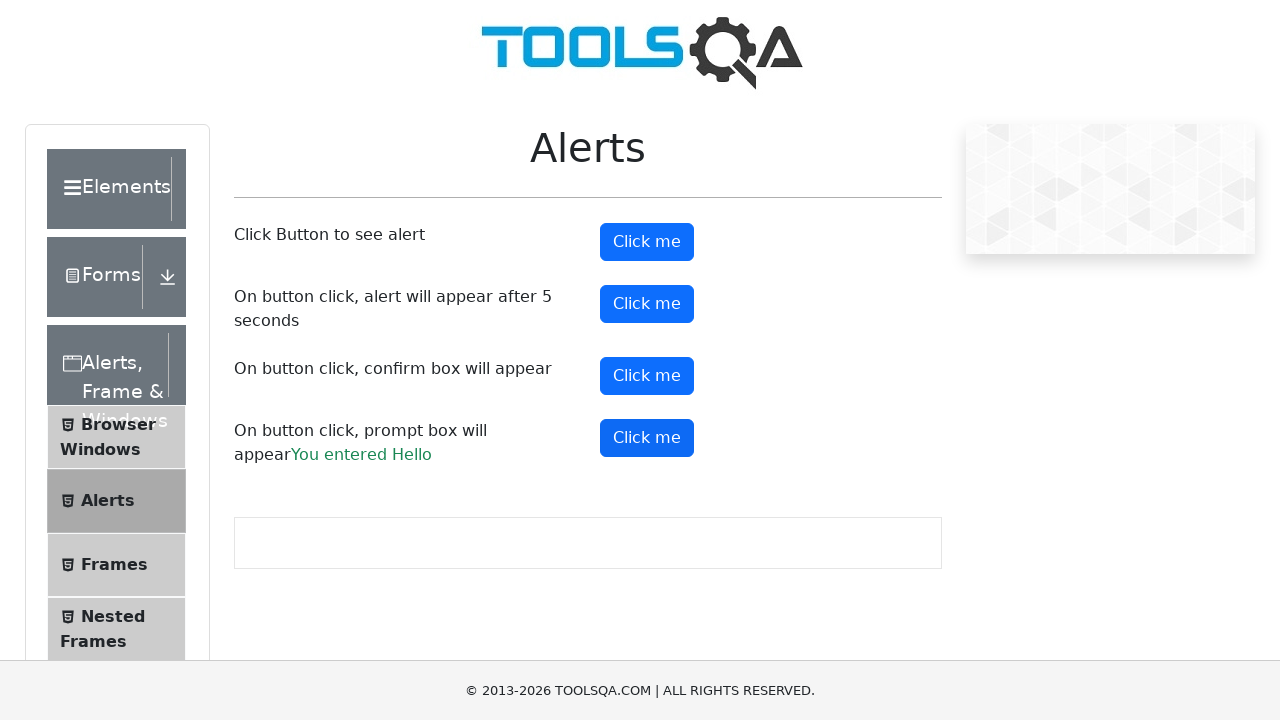

Verified prompt result contains 'You entered Hello'
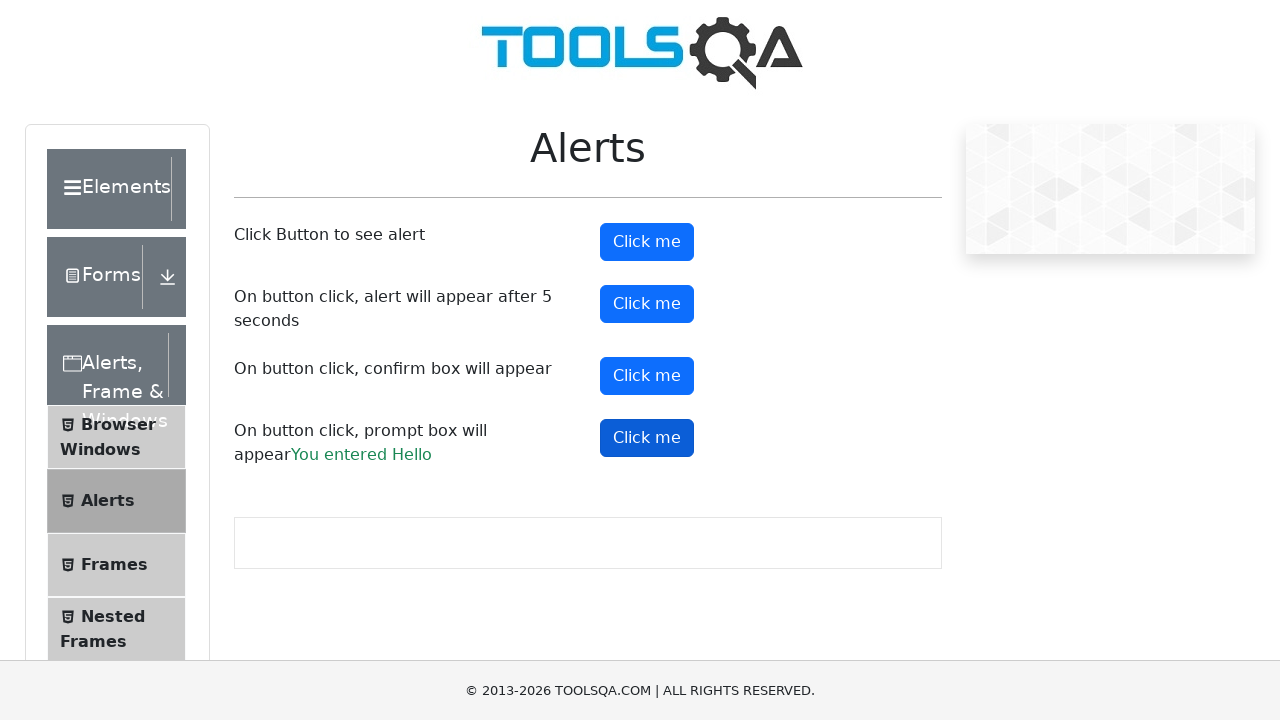

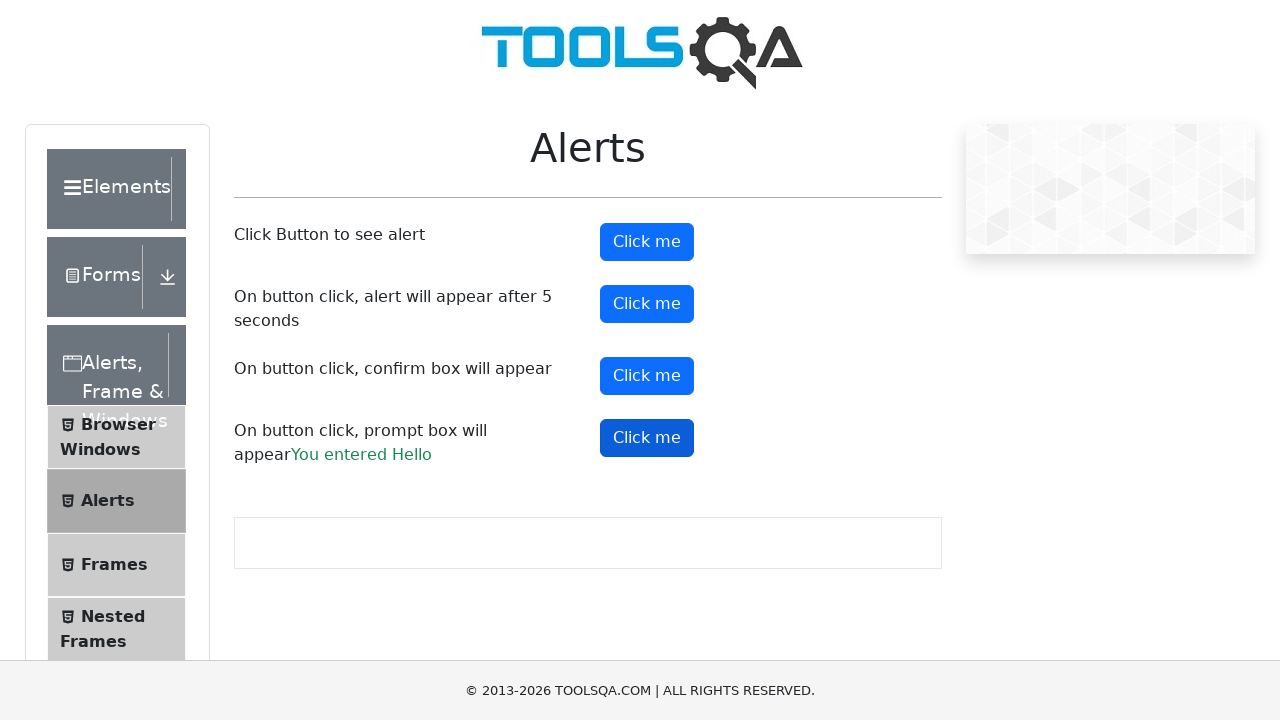